Navigates to the IFSUL (Instituto Federal Sul-rio-grandense) educational institution website and verifies the page loads successfully

Starting URL: http://www.ifsul.edu.br/

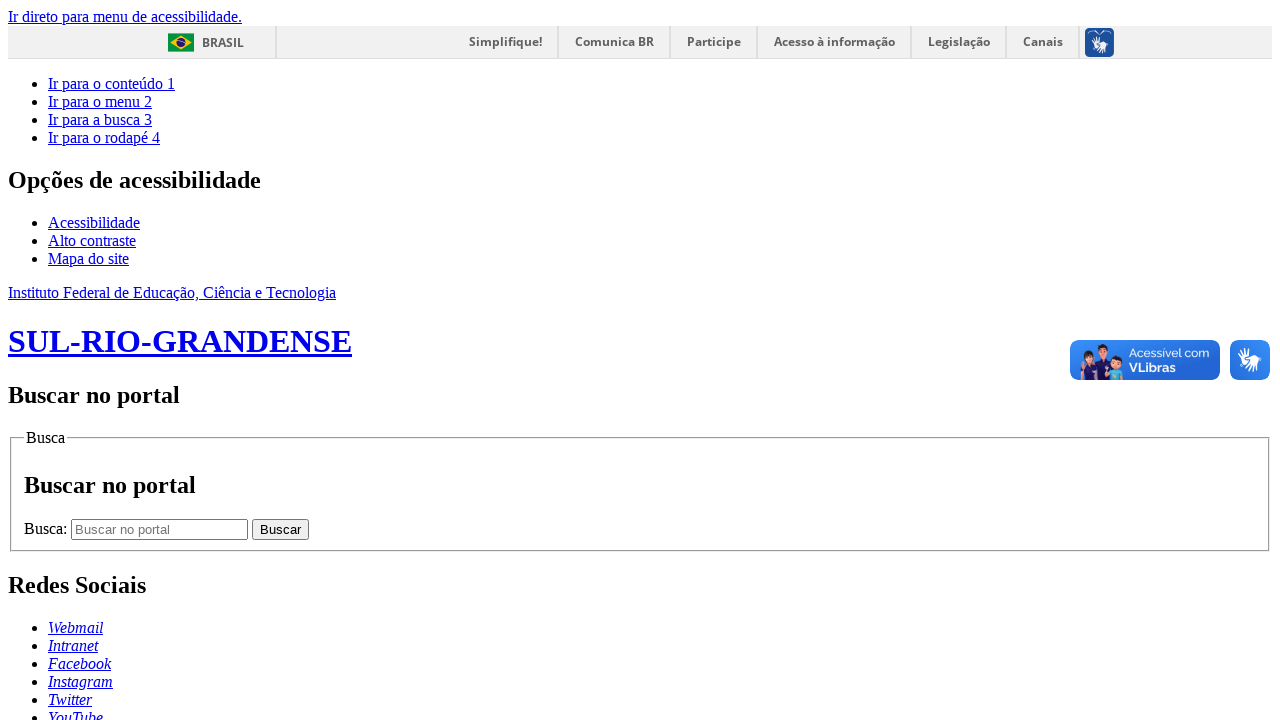

Waited for page to reach domcontentloaded state
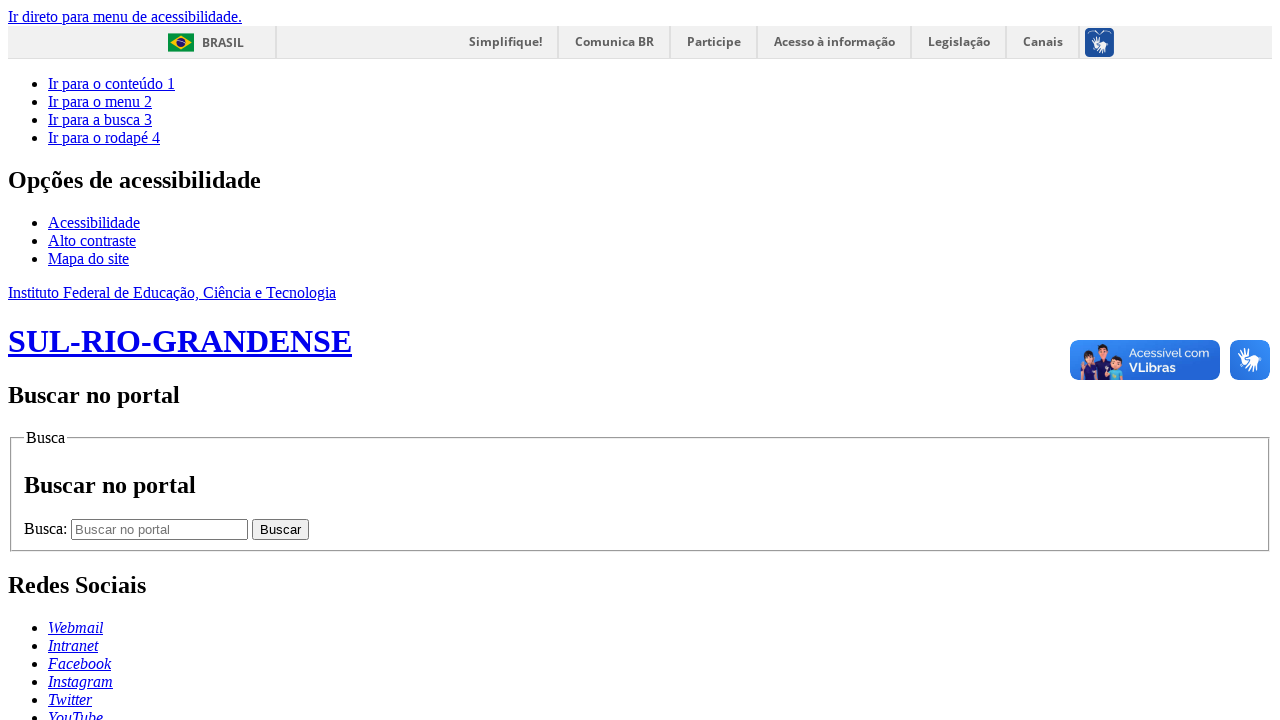

Verified body element is present on IFSUL website
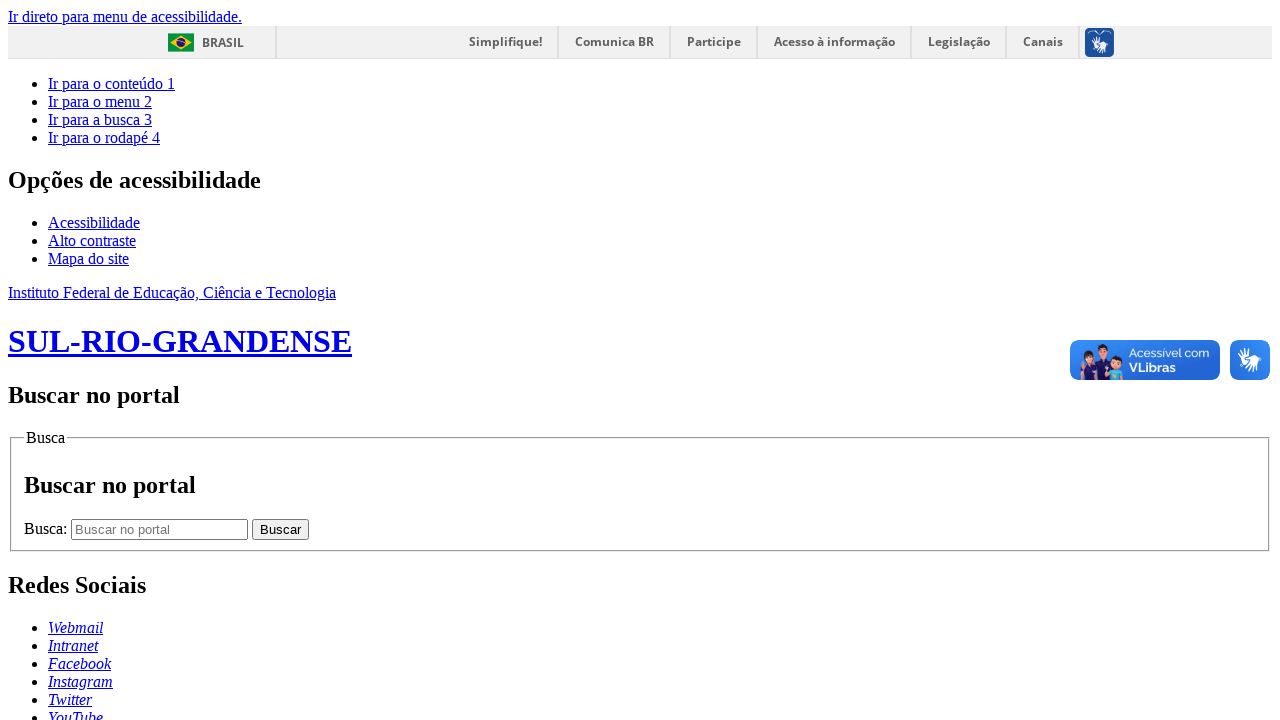

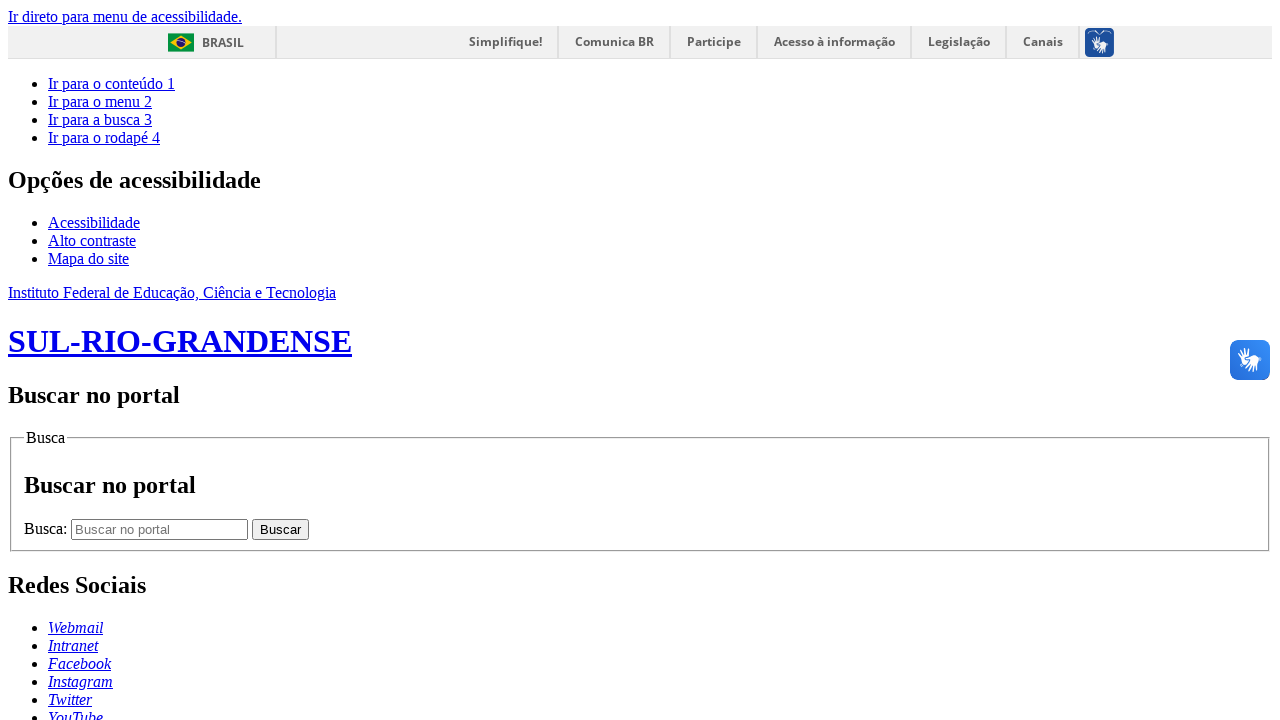